Tests number input field behavior by entering "-789" and verifying negative numbers are accepted

Starting URL: https://the-internet.herokuapp.com/

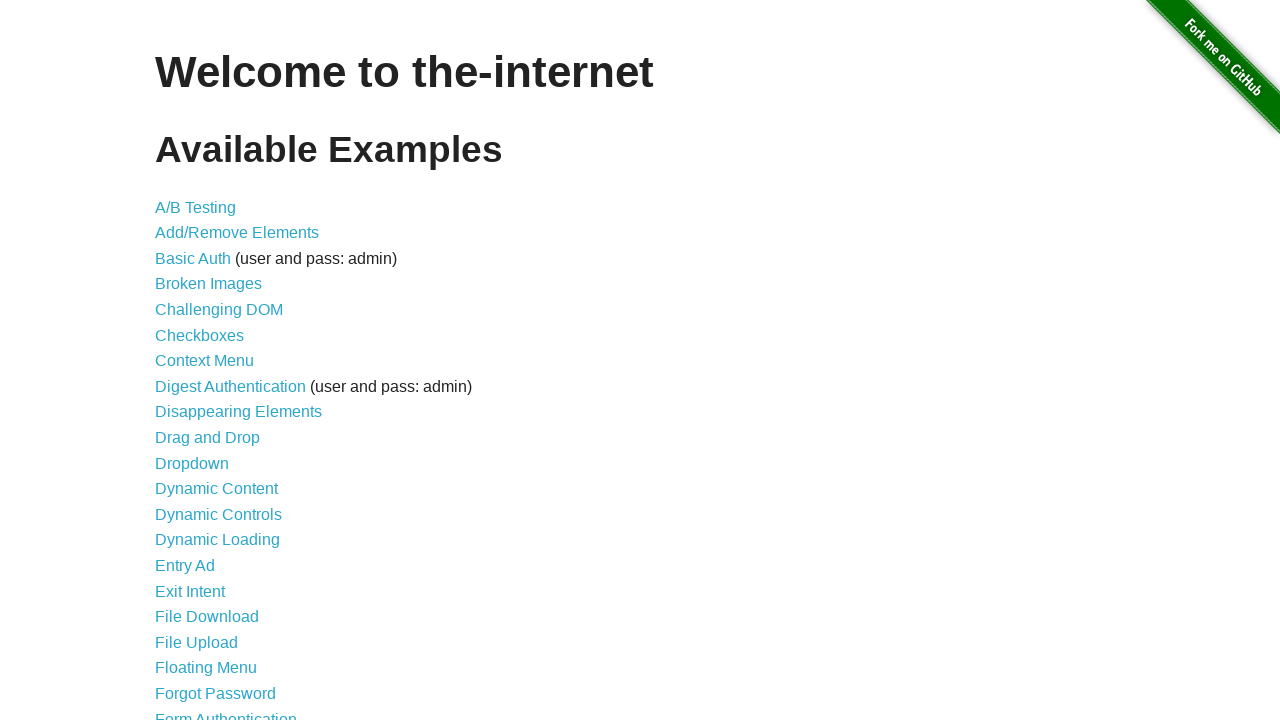

Clicked on the Inputs link at (176, 361) on xpath=//a[text()='Inputs']
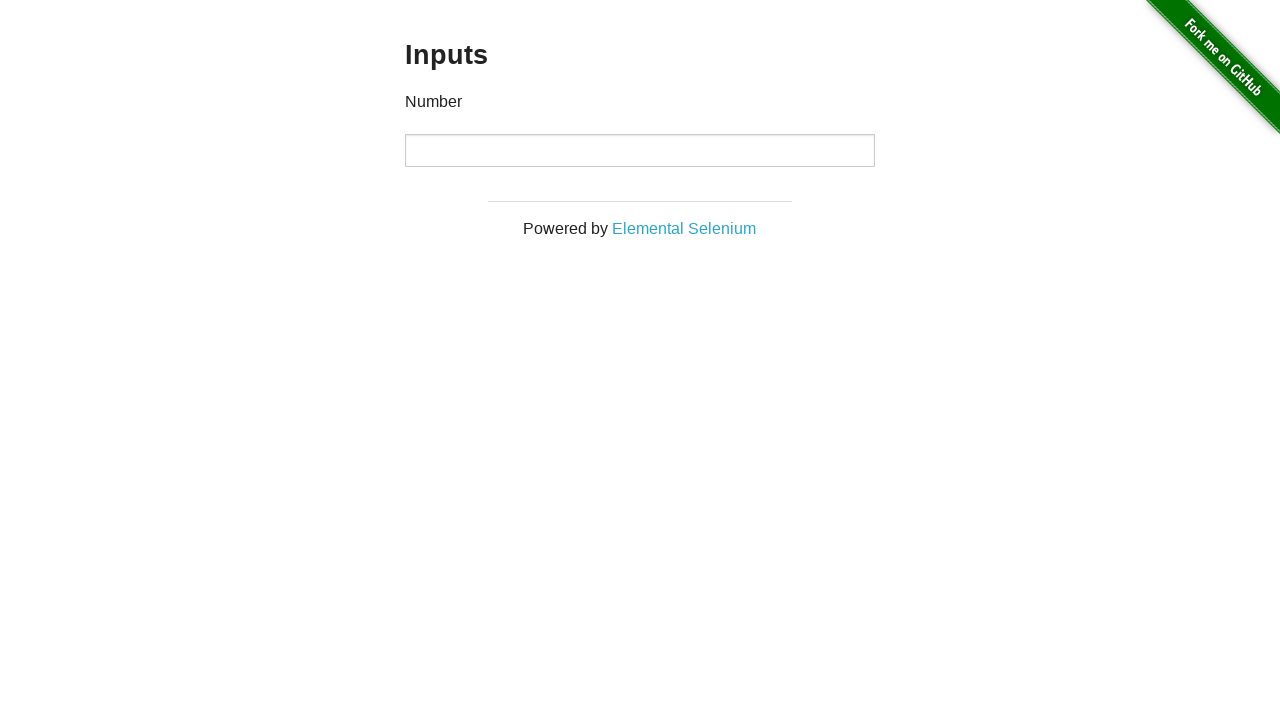

Number input field became visible
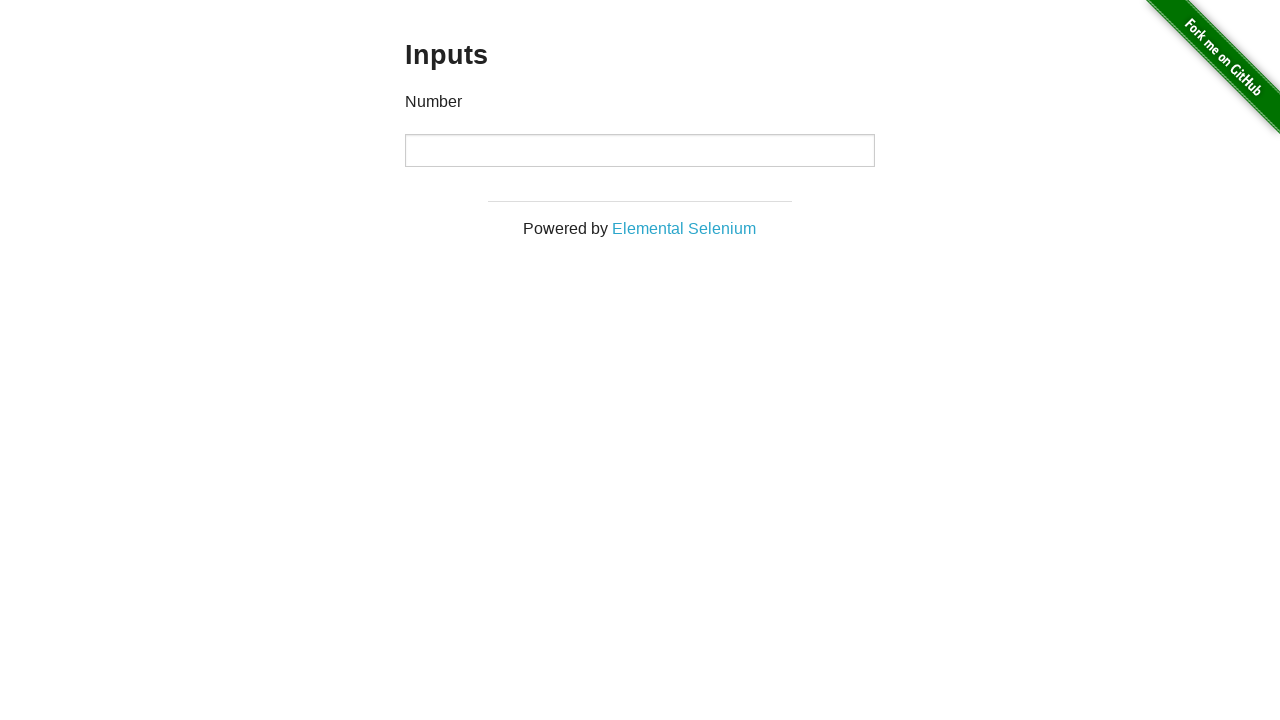

Filled number input field with -789 on input[type='number']
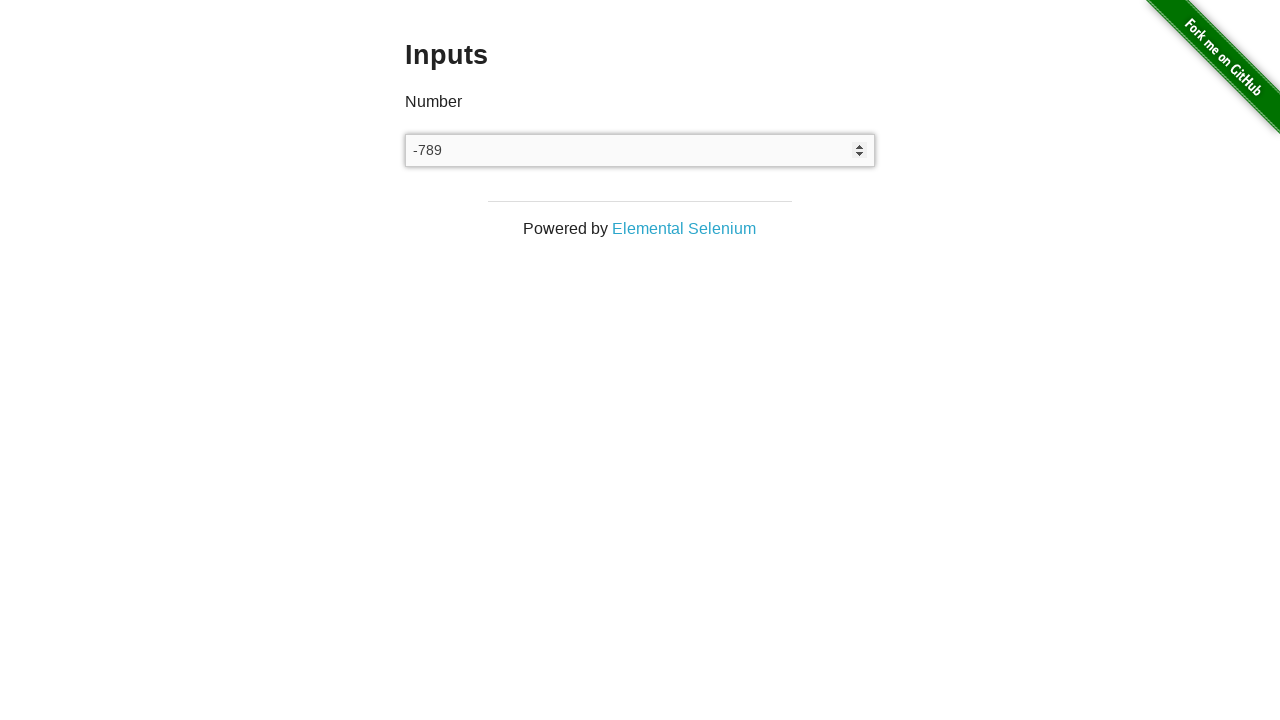

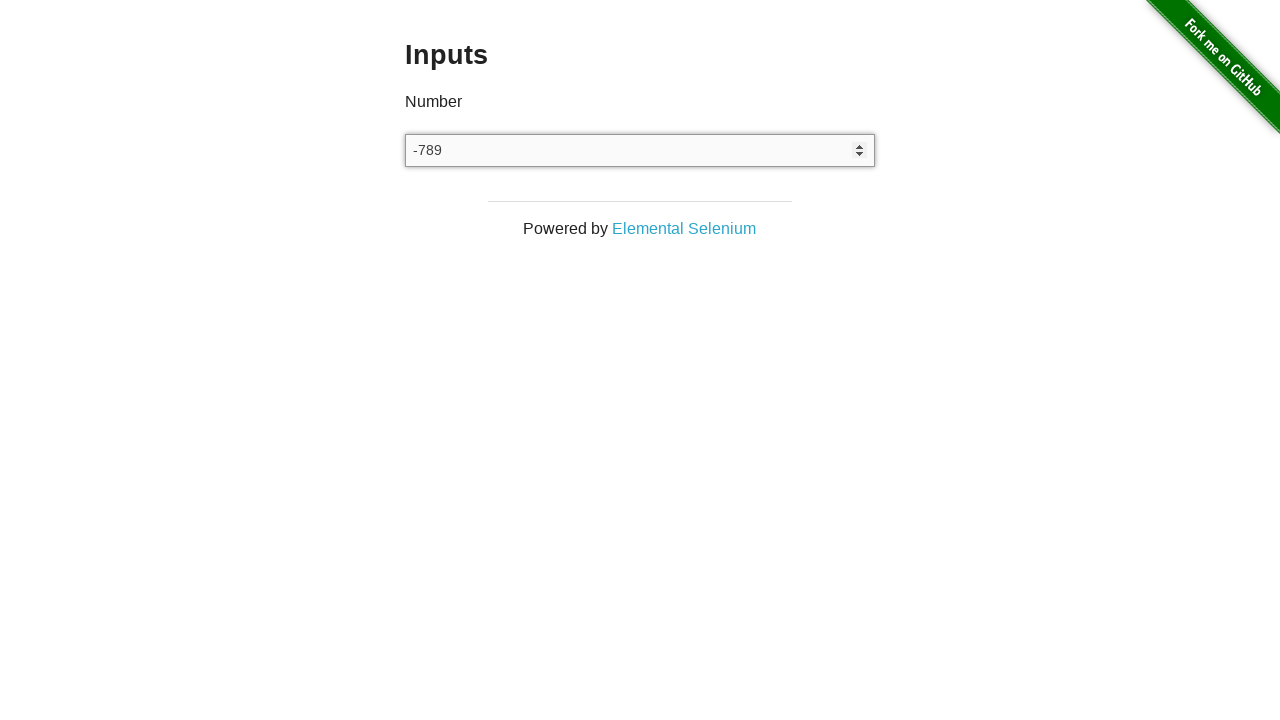